Navigates to a checkboxes page and toggles checkboxes based on their current state - checks the first checkbox if unchecked and unchecks the second checkbox if checked

Starting URL: https://the-internet.herokuapp.com/

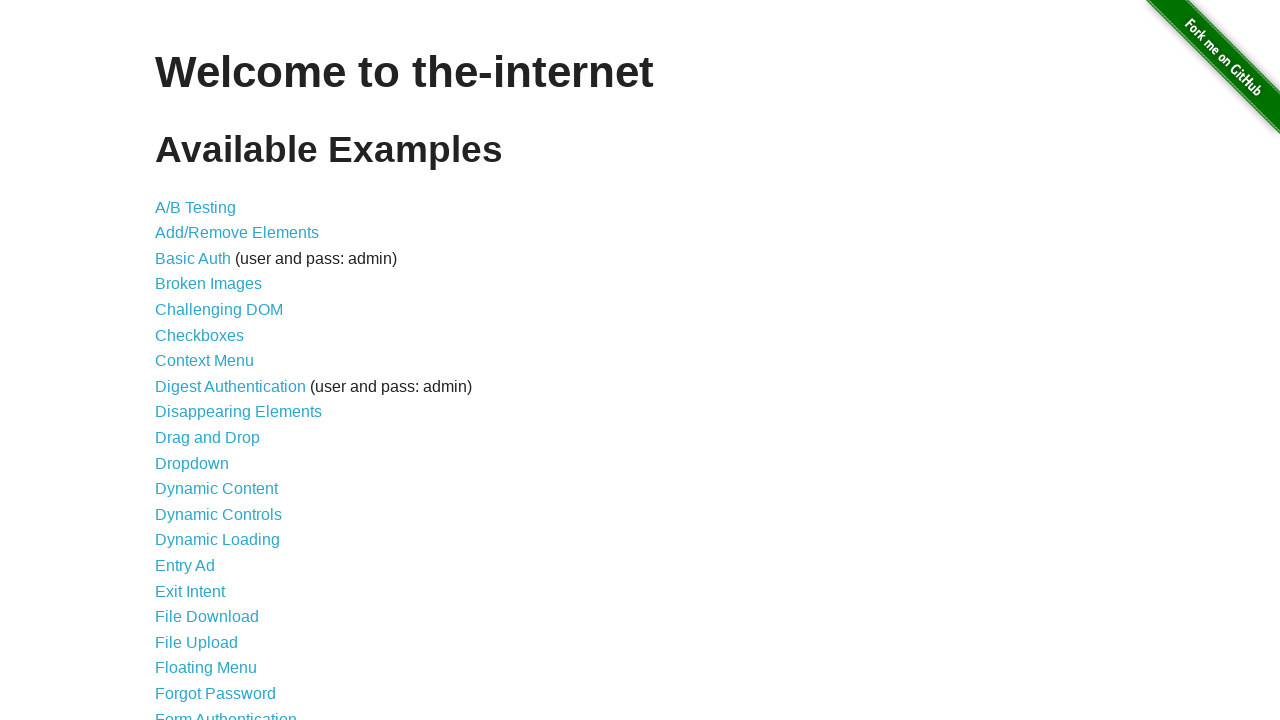

Clicked on Checkboxes link at (200, 335) on a:text('Checkboxes')
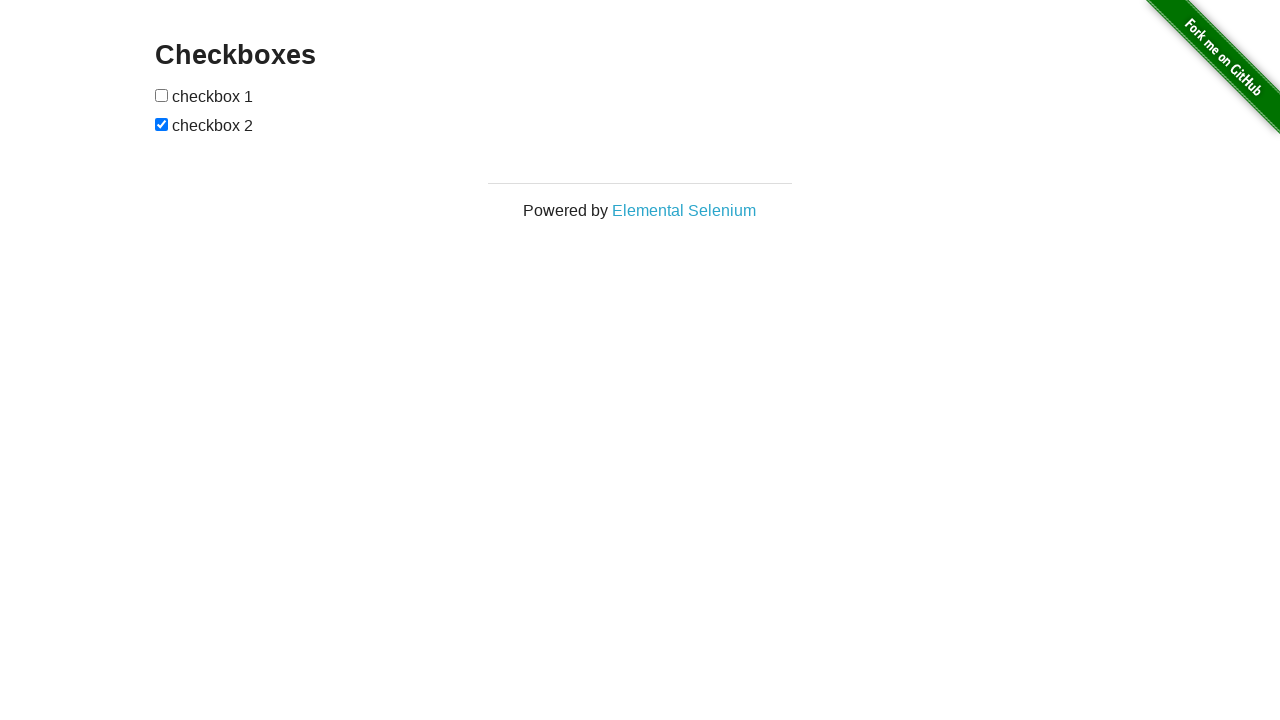

Checkboxes loaded and became visible
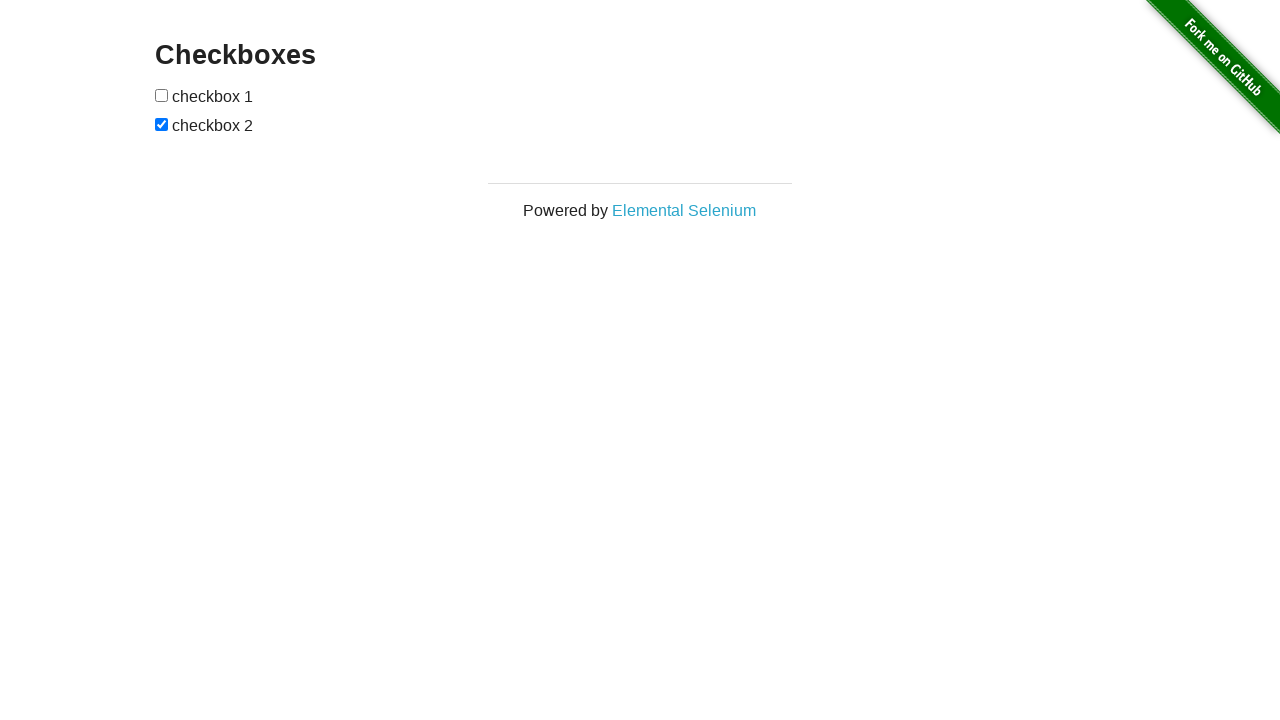

Located first checkbox element
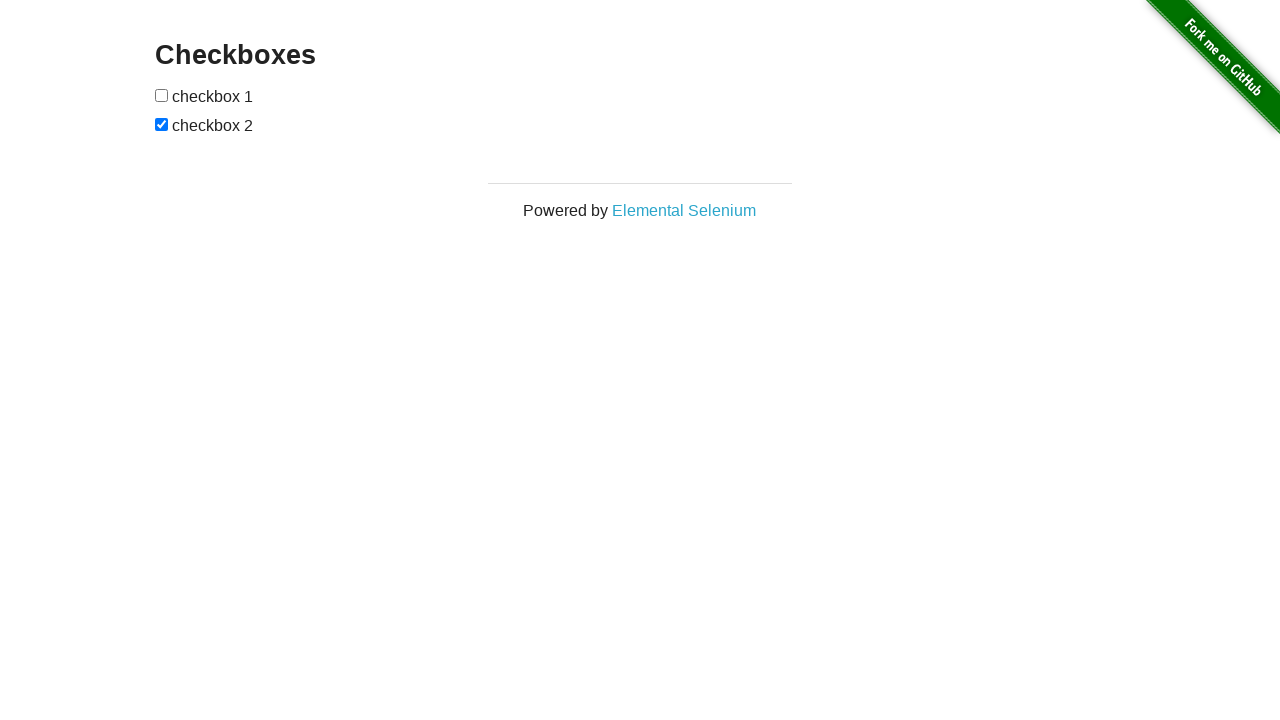

Located second checkbox element
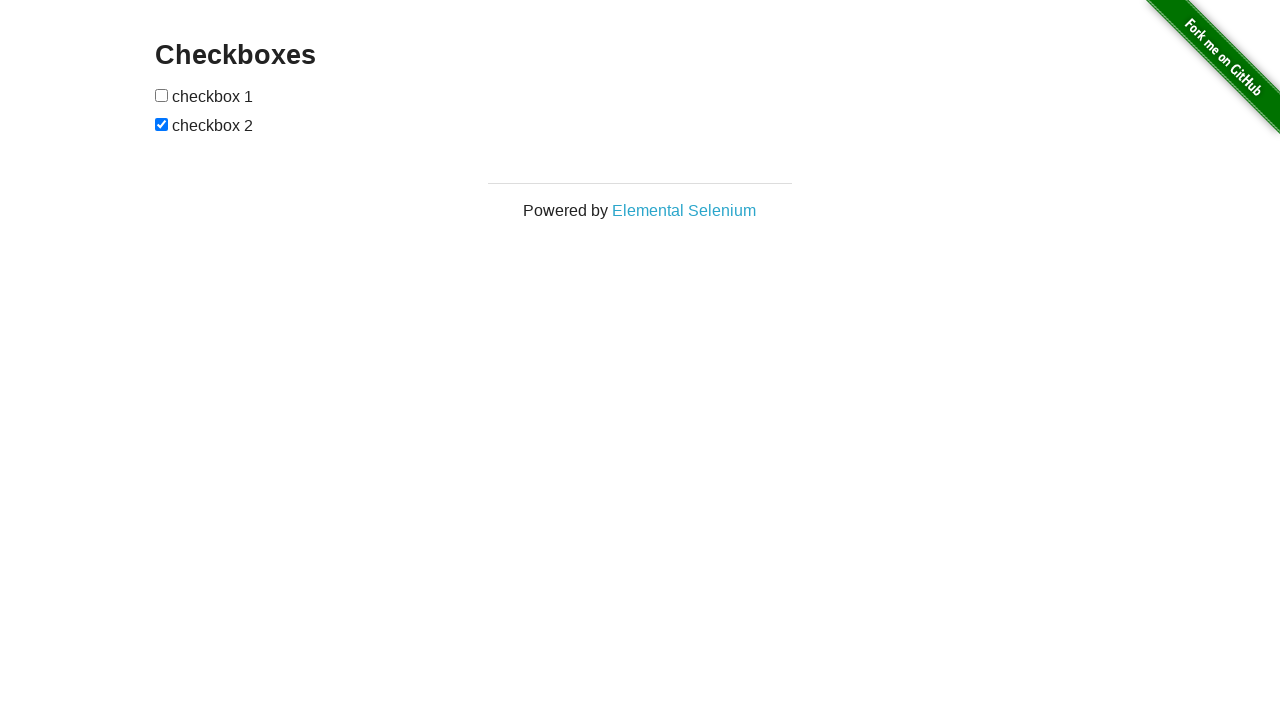

First checkbox was unchecked, clicked to check it at (162, 95) on input[type='checkbox'] >> nth=0
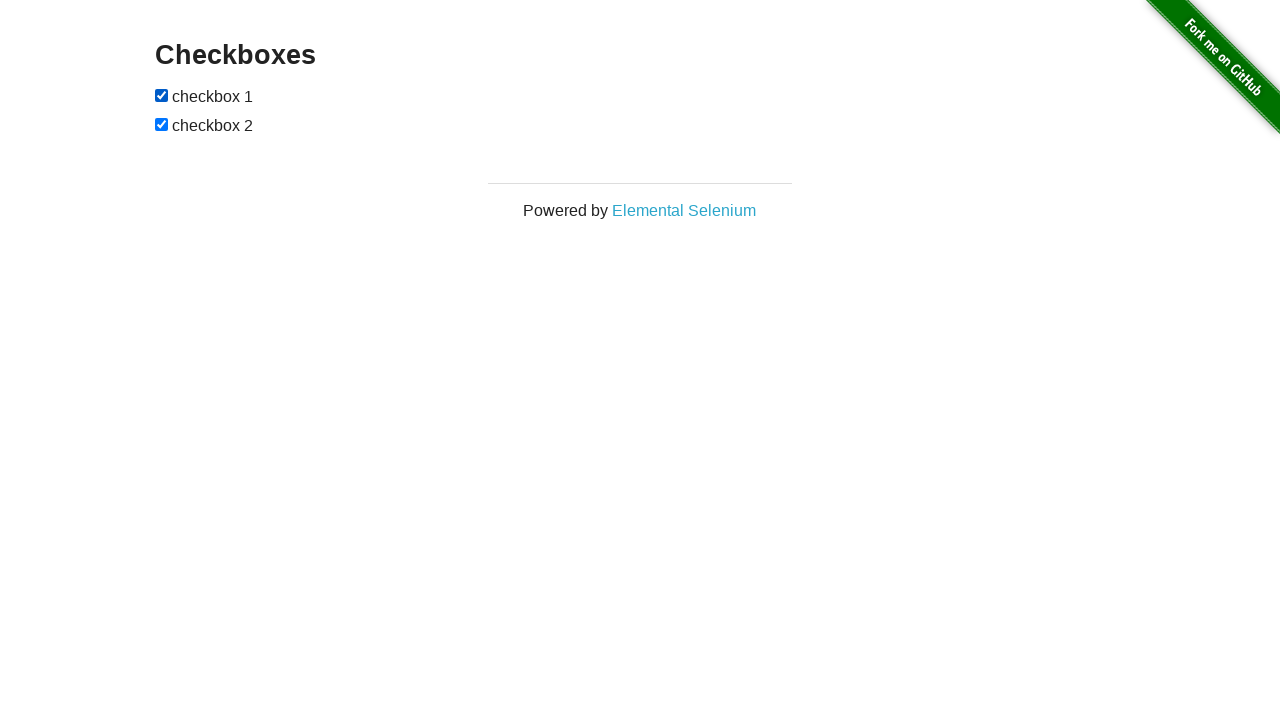

Second checkbox was checked, clicked to uncheck it at (162, 124) on input[type='checkbox'] >> nth=1
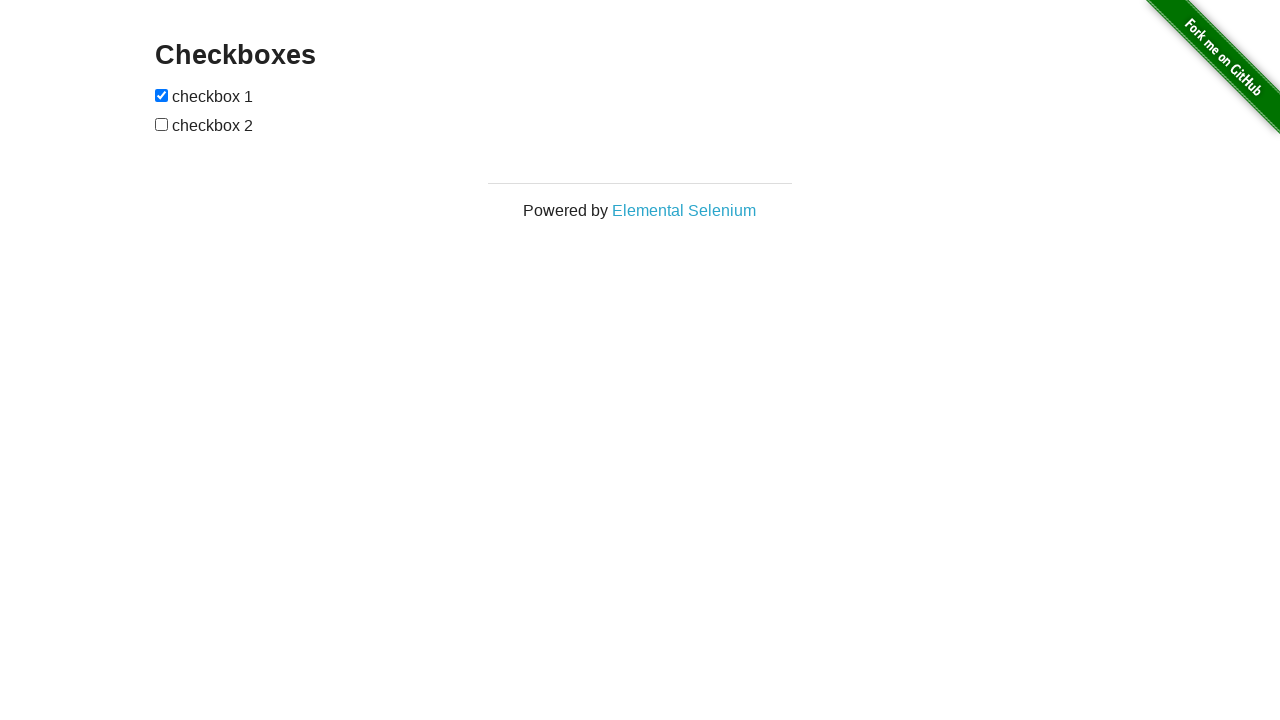

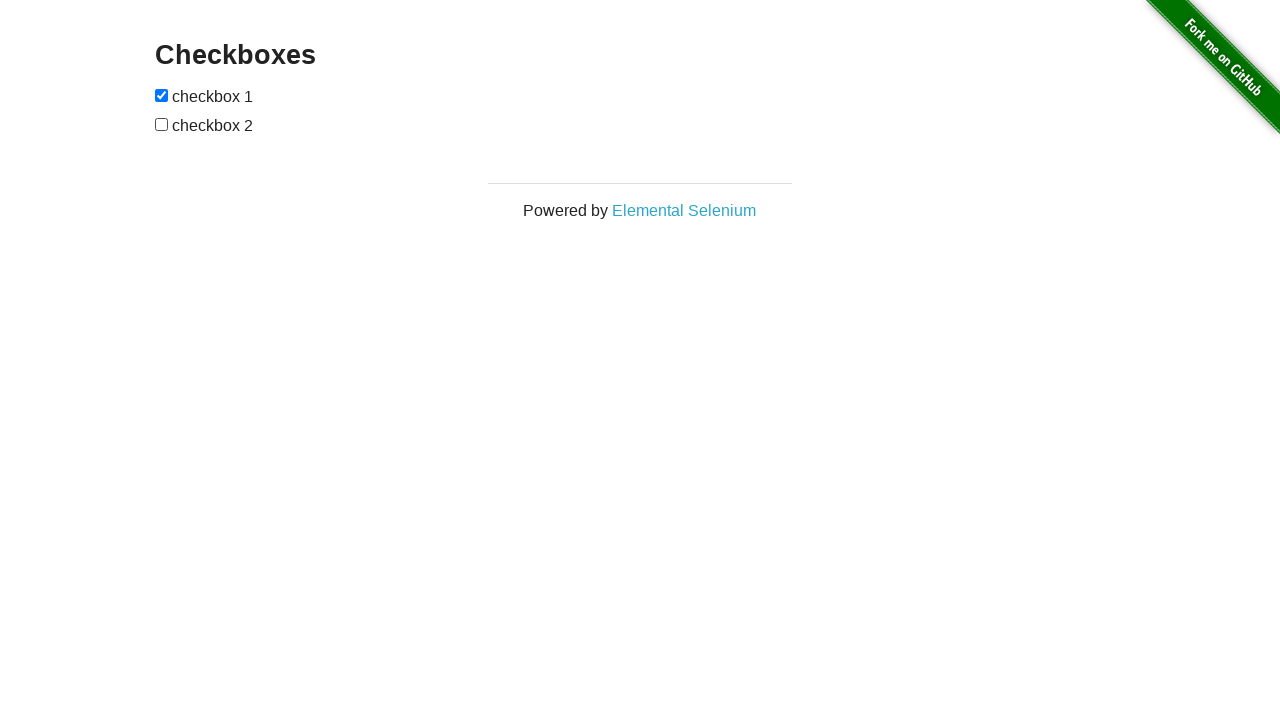